Tests the Carmen Inventory website by loading the page, checking content structure (headings, buttons, inputs, images), testing responsive design at different viewport sizes, and verifying accessibility attributes.

Starting URL: https://carmen-inventory.vercel.app/en

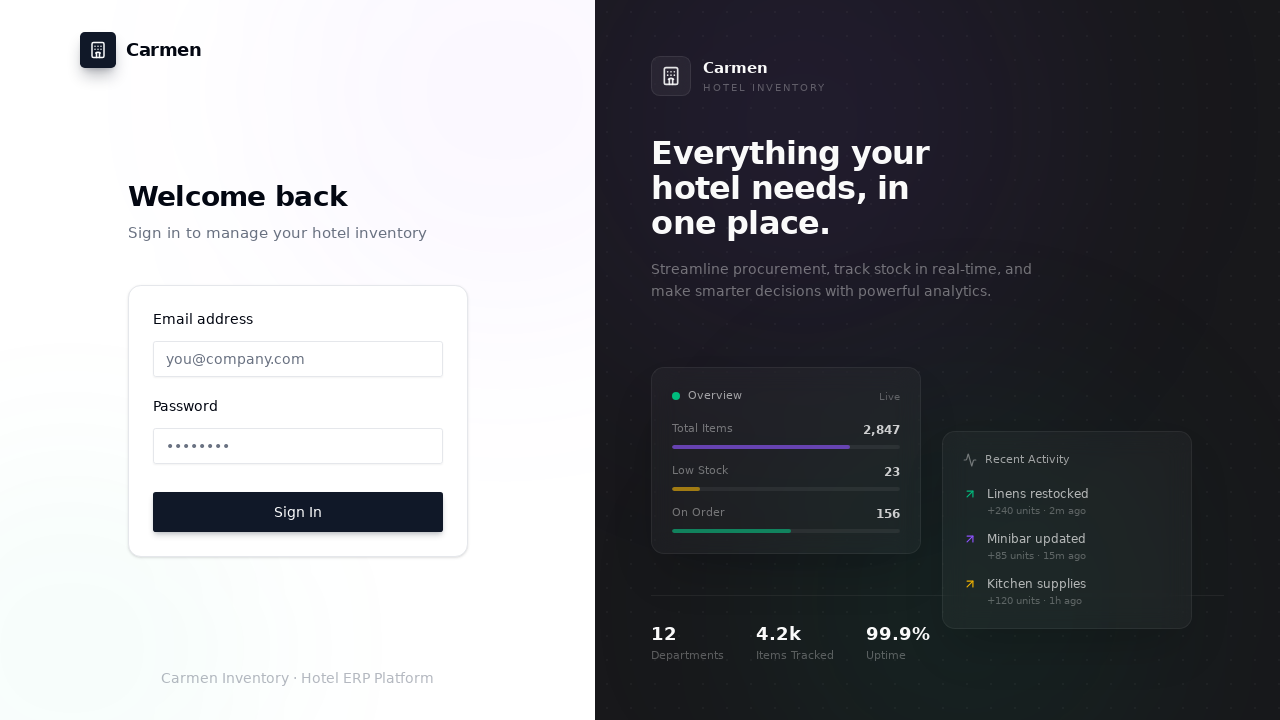

Waited for page to reach networkidle state
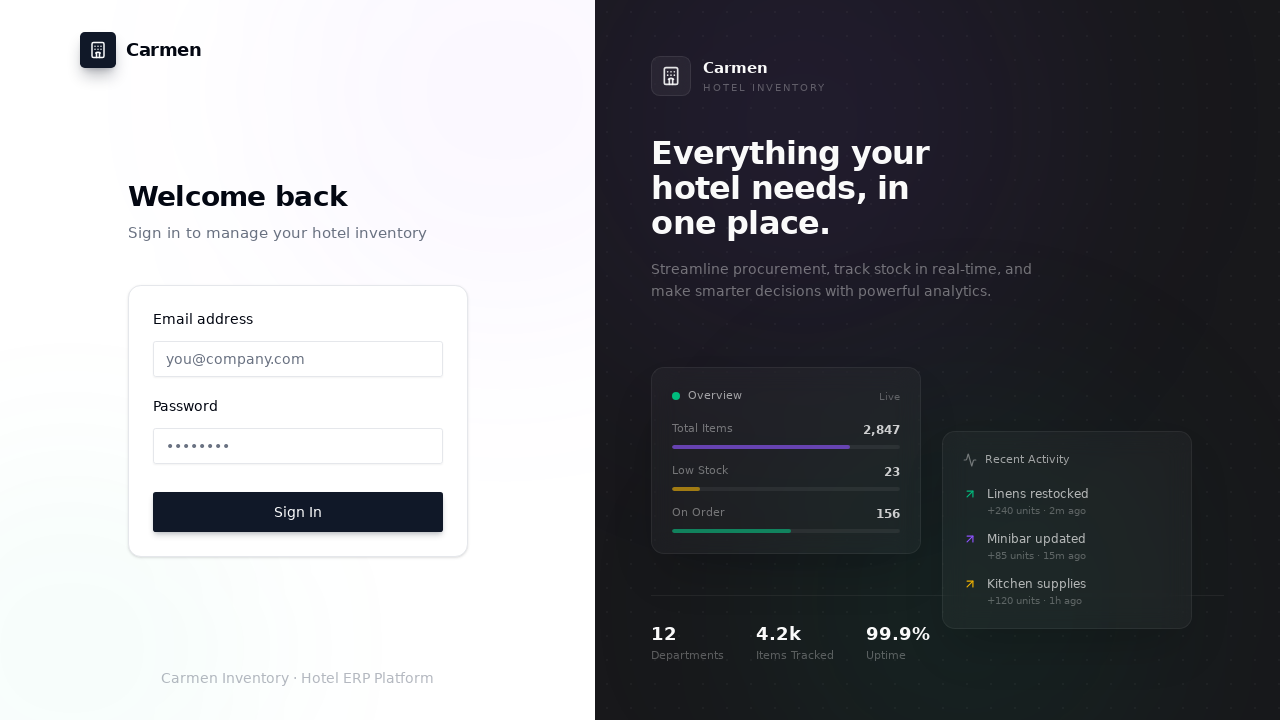

Verified body element is present on page
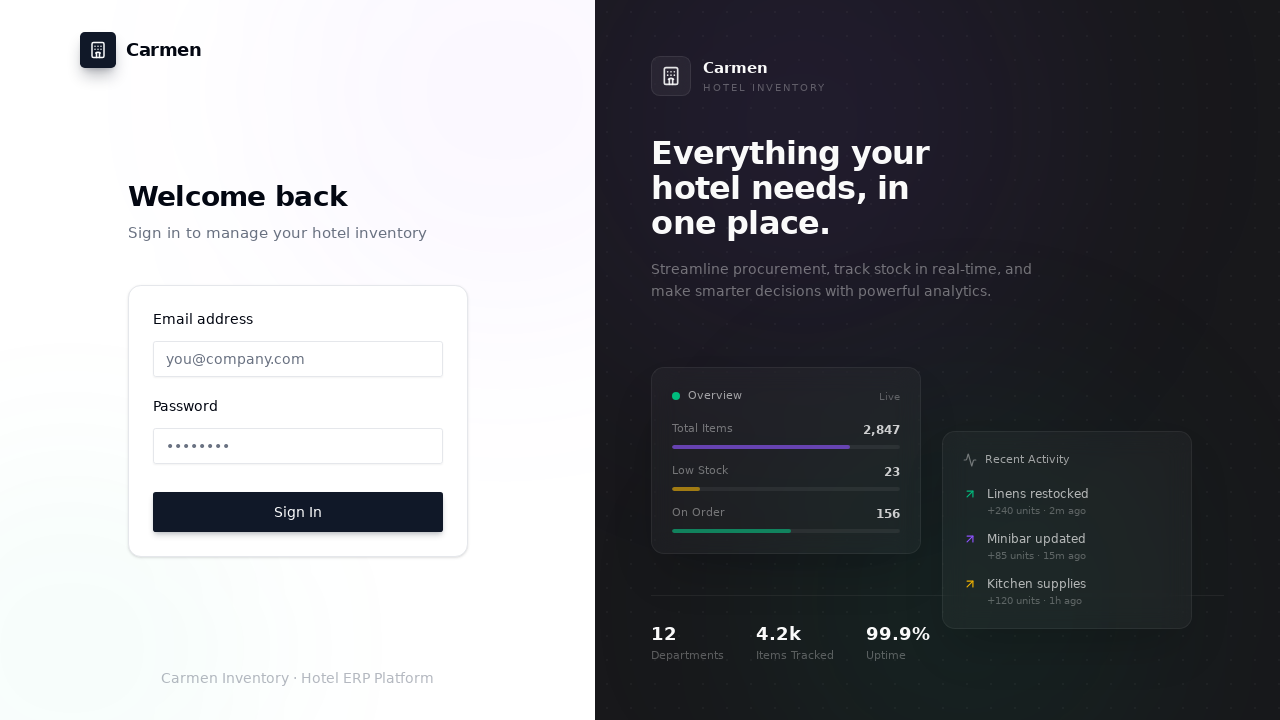

Counted 0 navigation links in header/nav
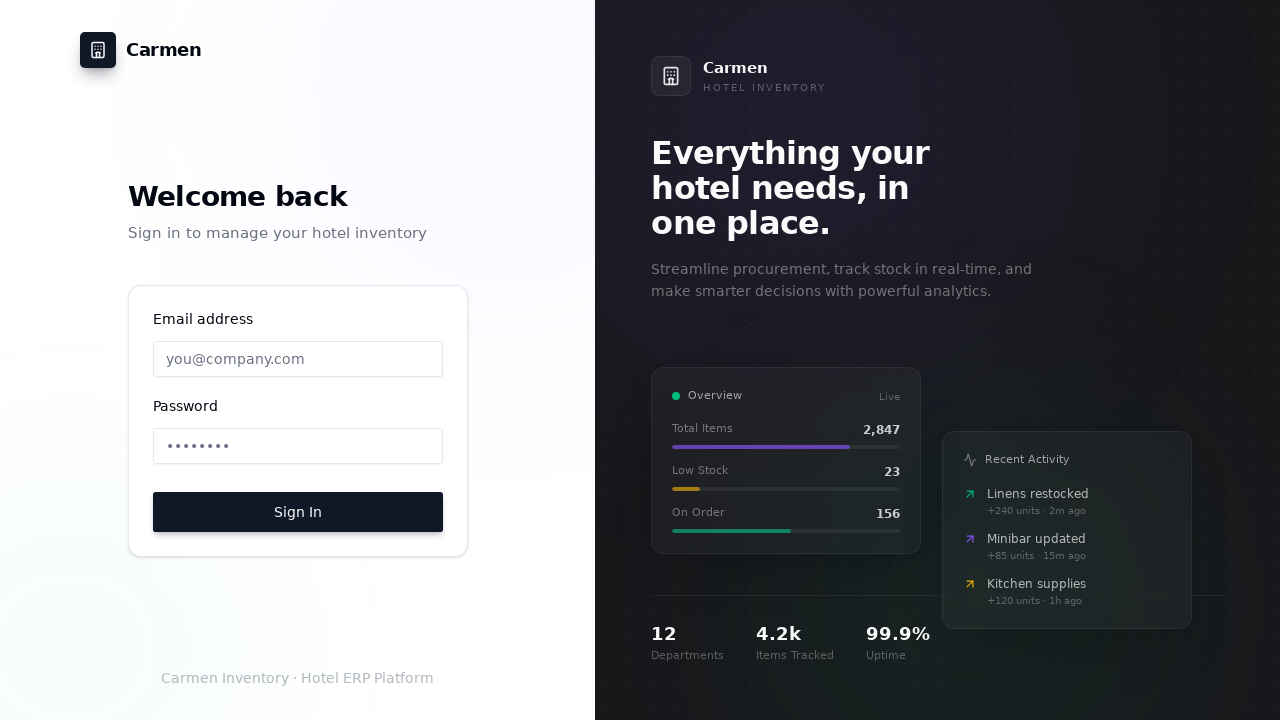

Counted 1 H1 headings
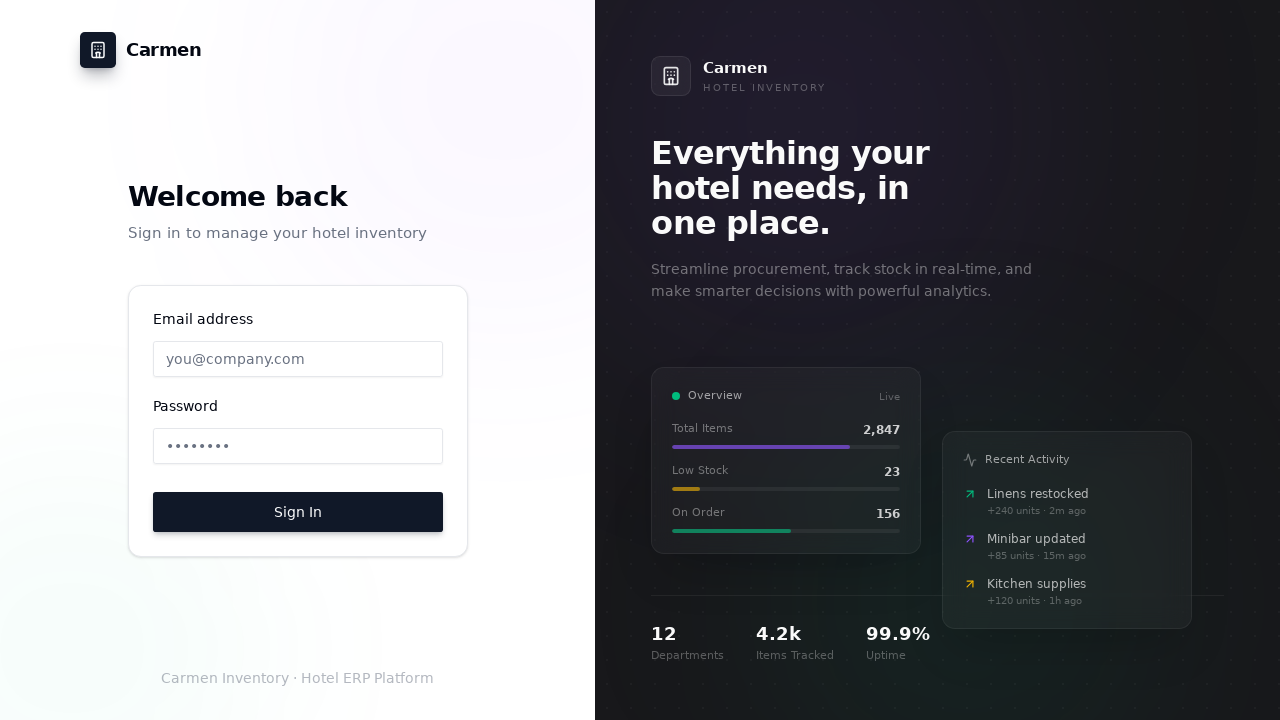

Counted 1 H2 headings
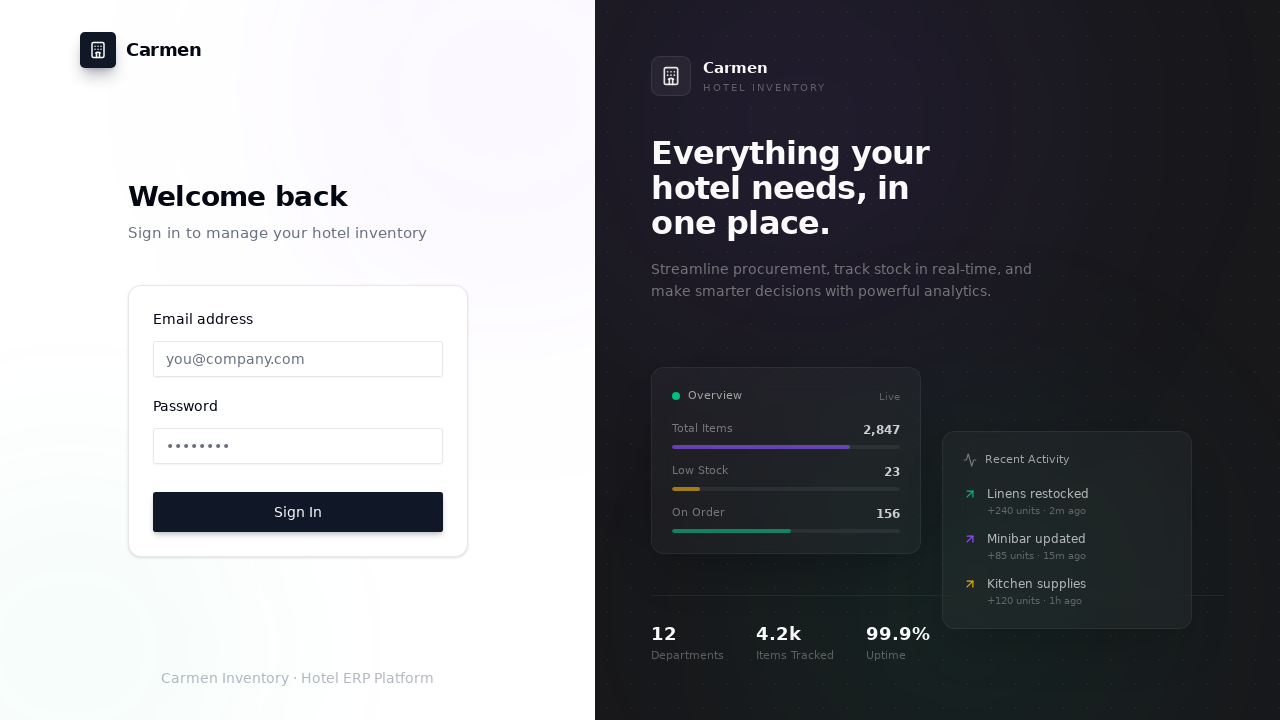

Counted 1 buttons on page
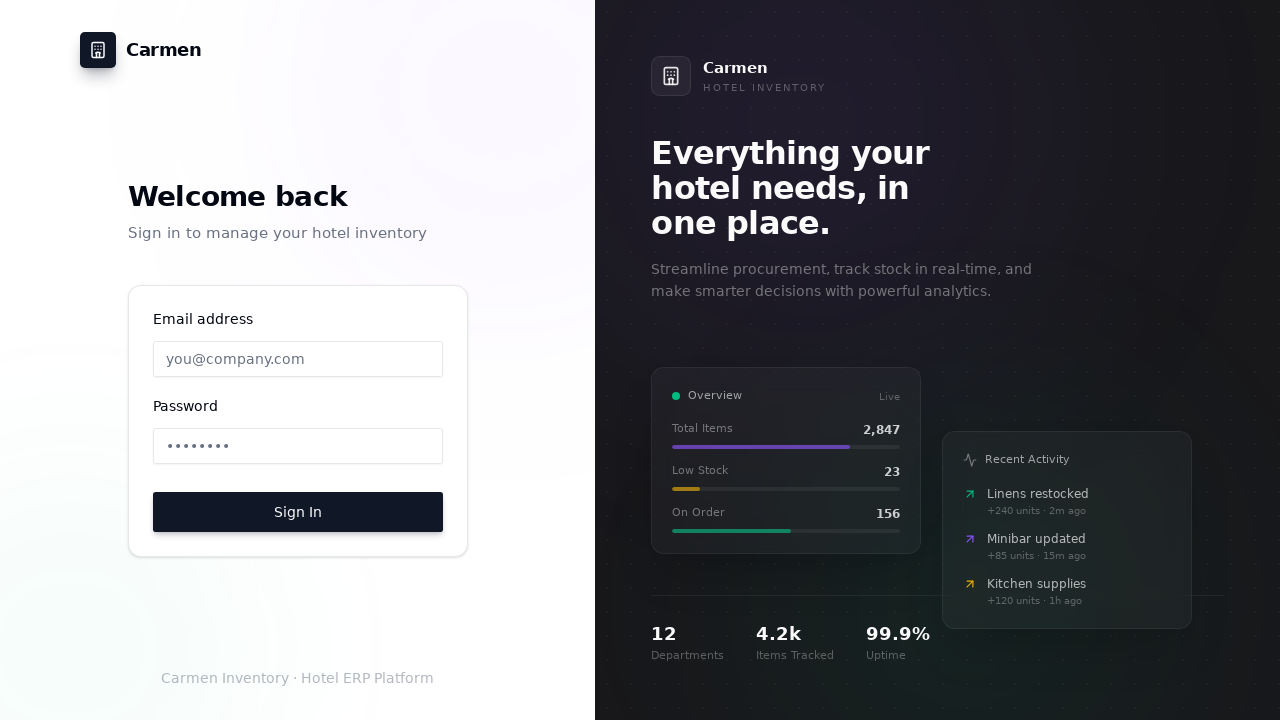

Counted 2 input fields on page
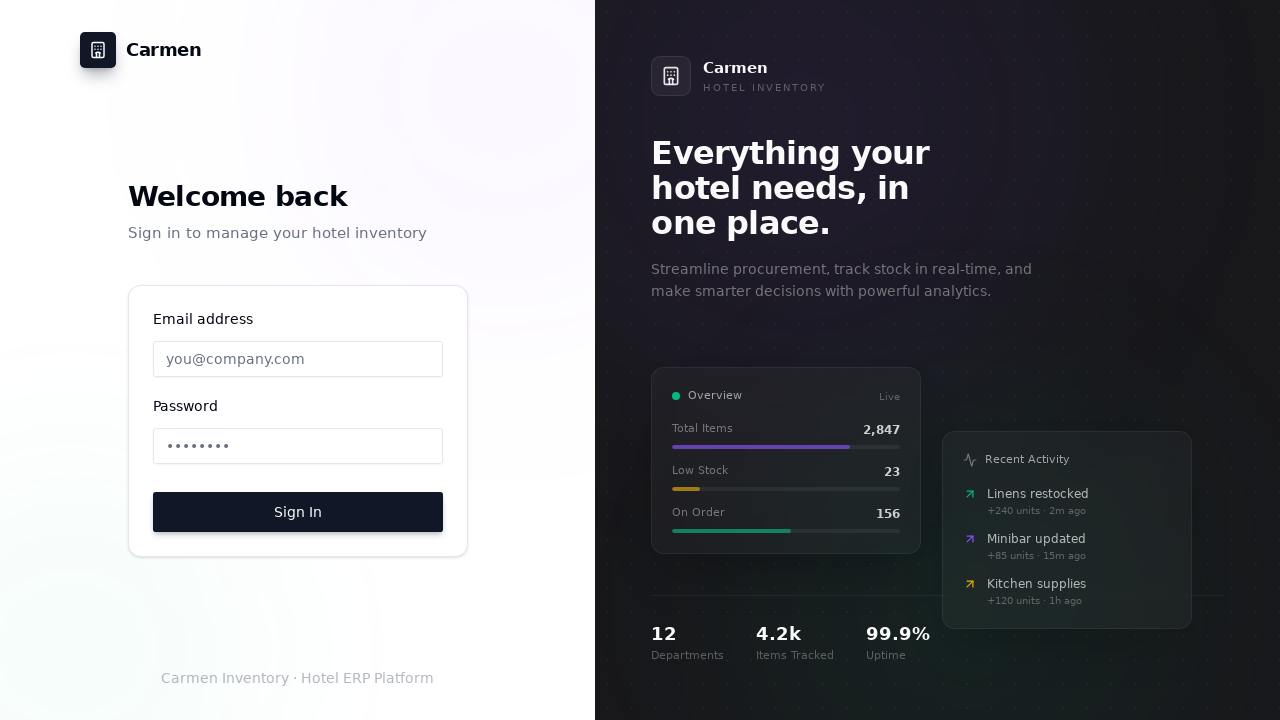

Set viewport to mobile size (375x667)
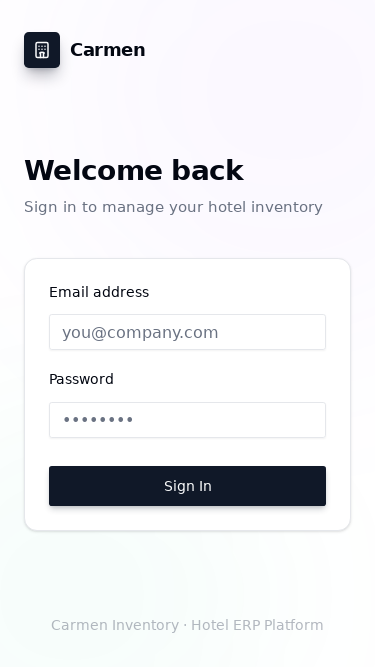

Waited 1 second for mobile layout to render
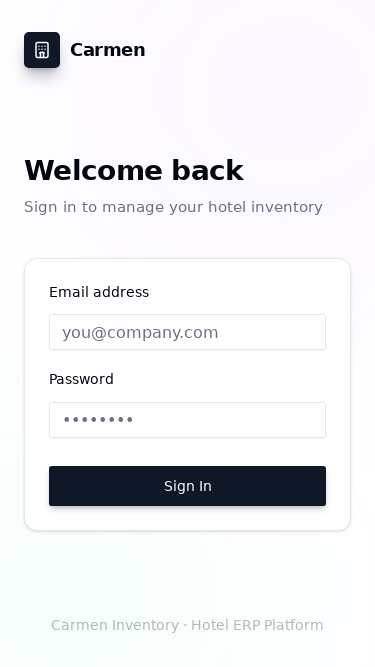

Set viewport to tablet size (768x1024)
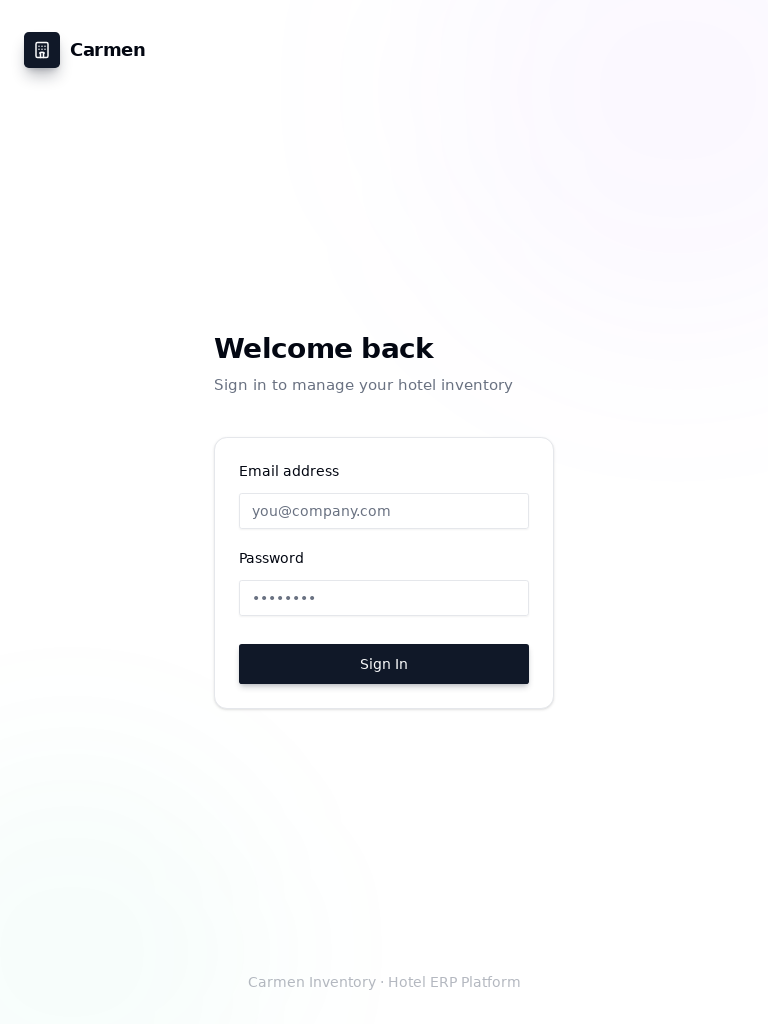

Waited 1 second for tablet layout to render
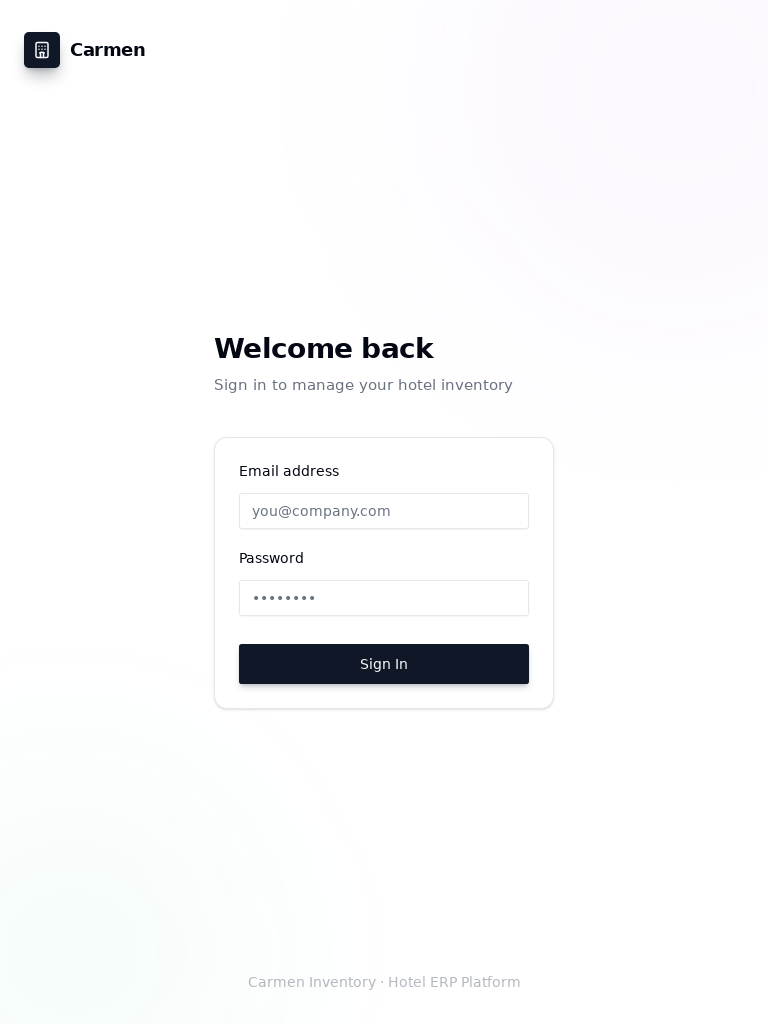

Set viewport to desktop size (1920x1080)
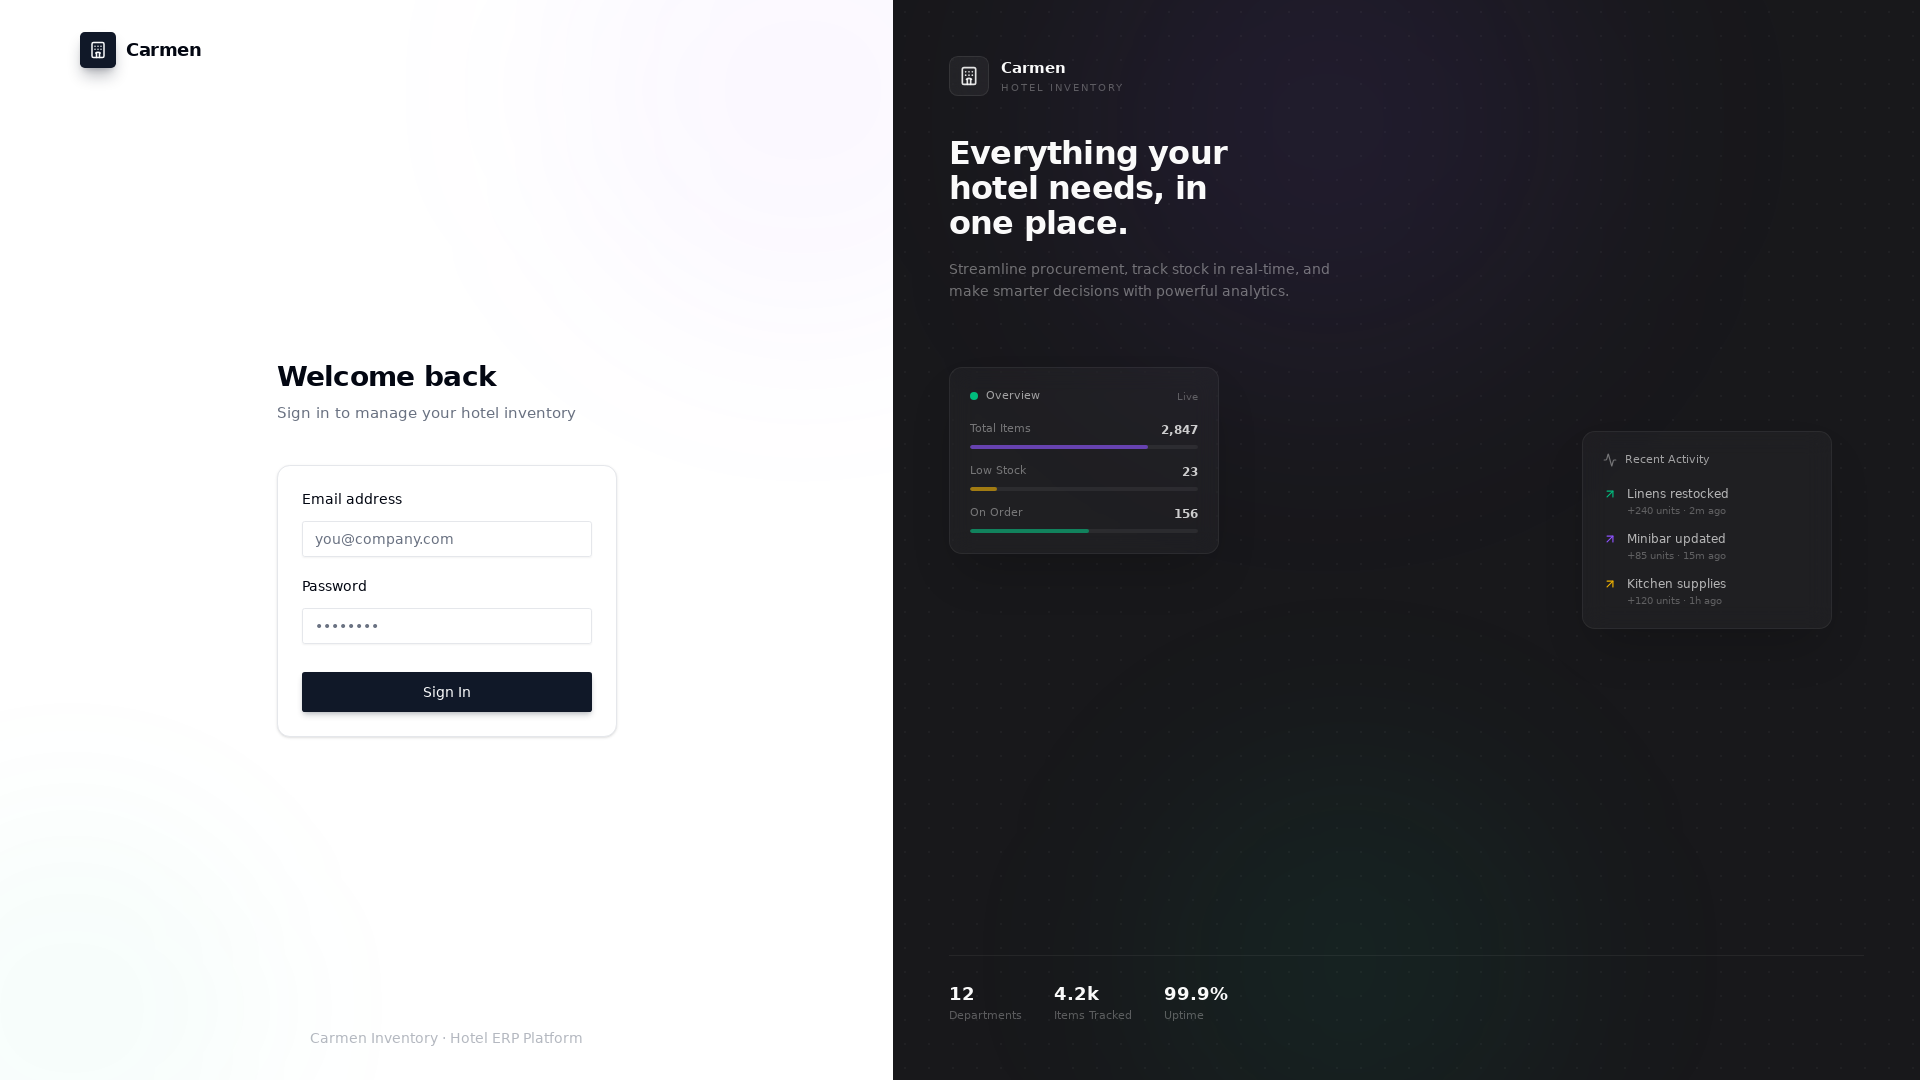

Waited 1 second for desktop layout to render
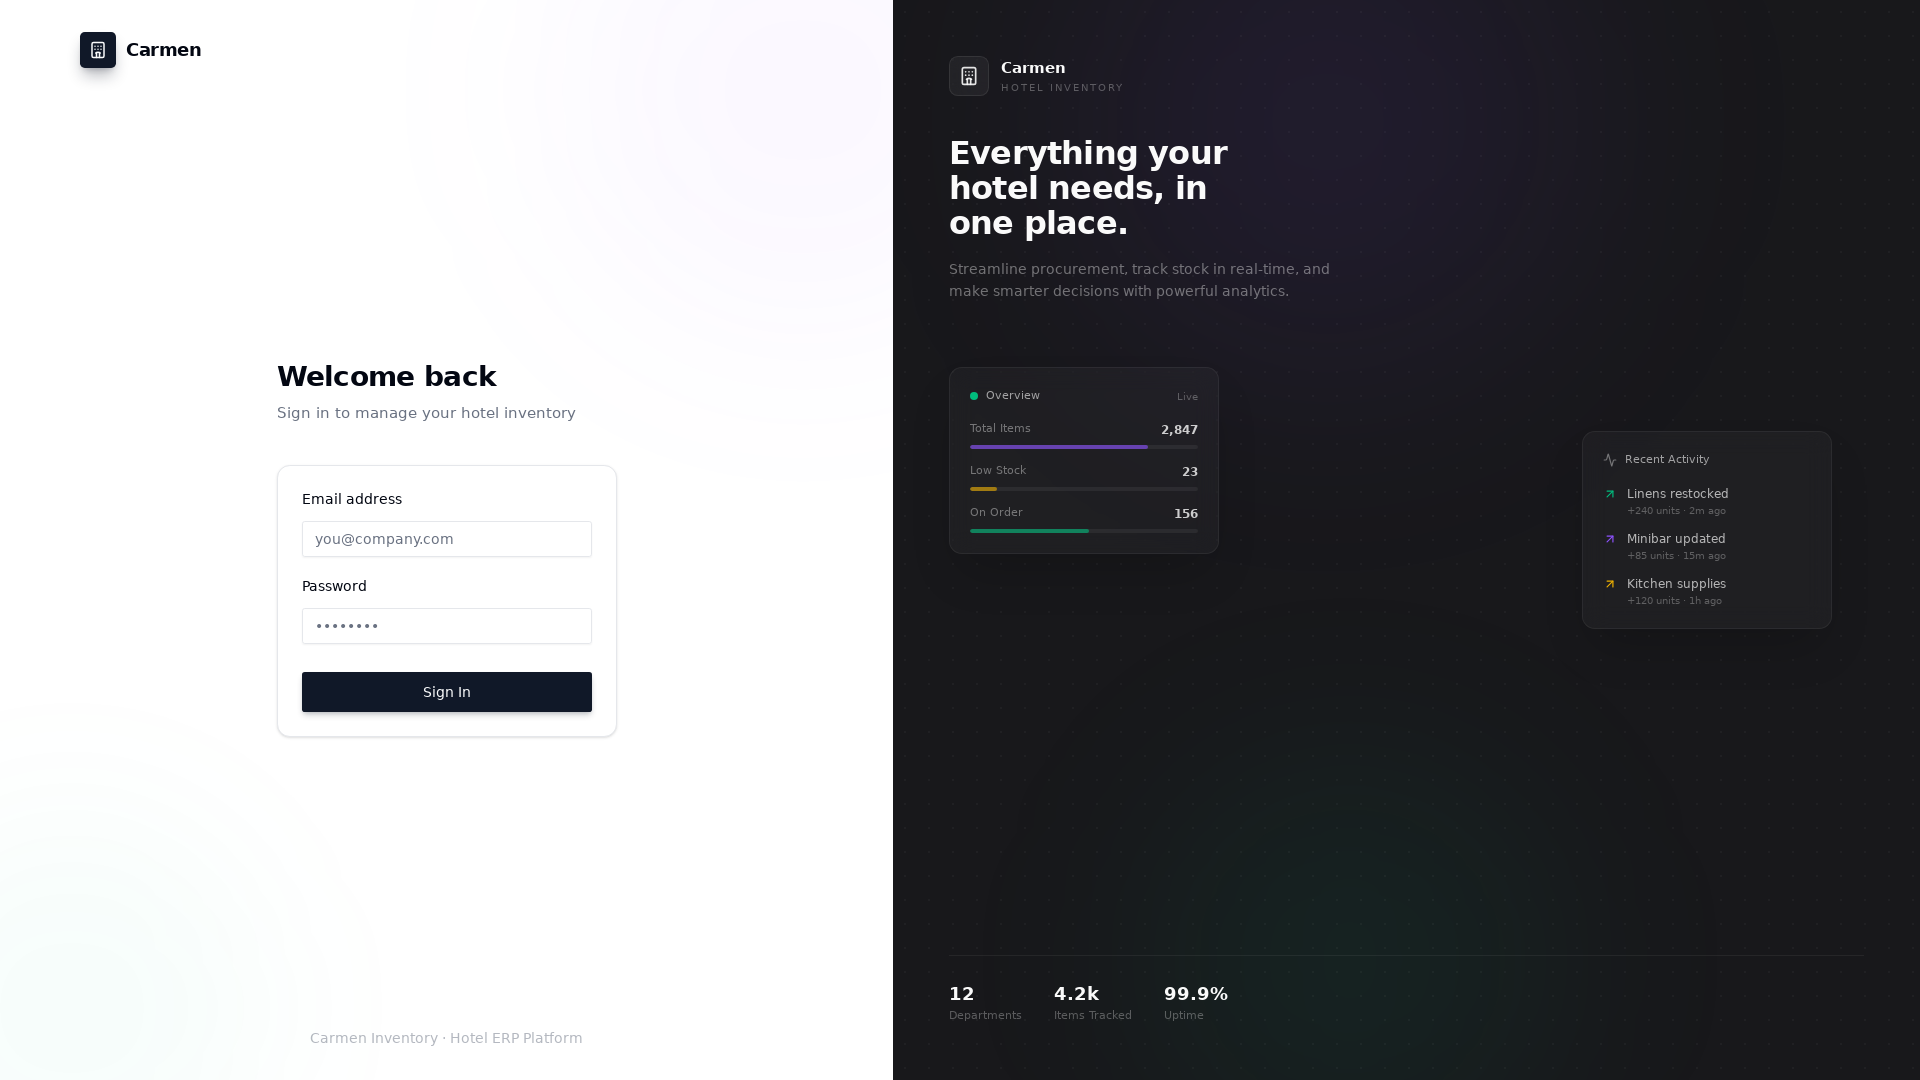

Counted 1 elements with aria-label attributes
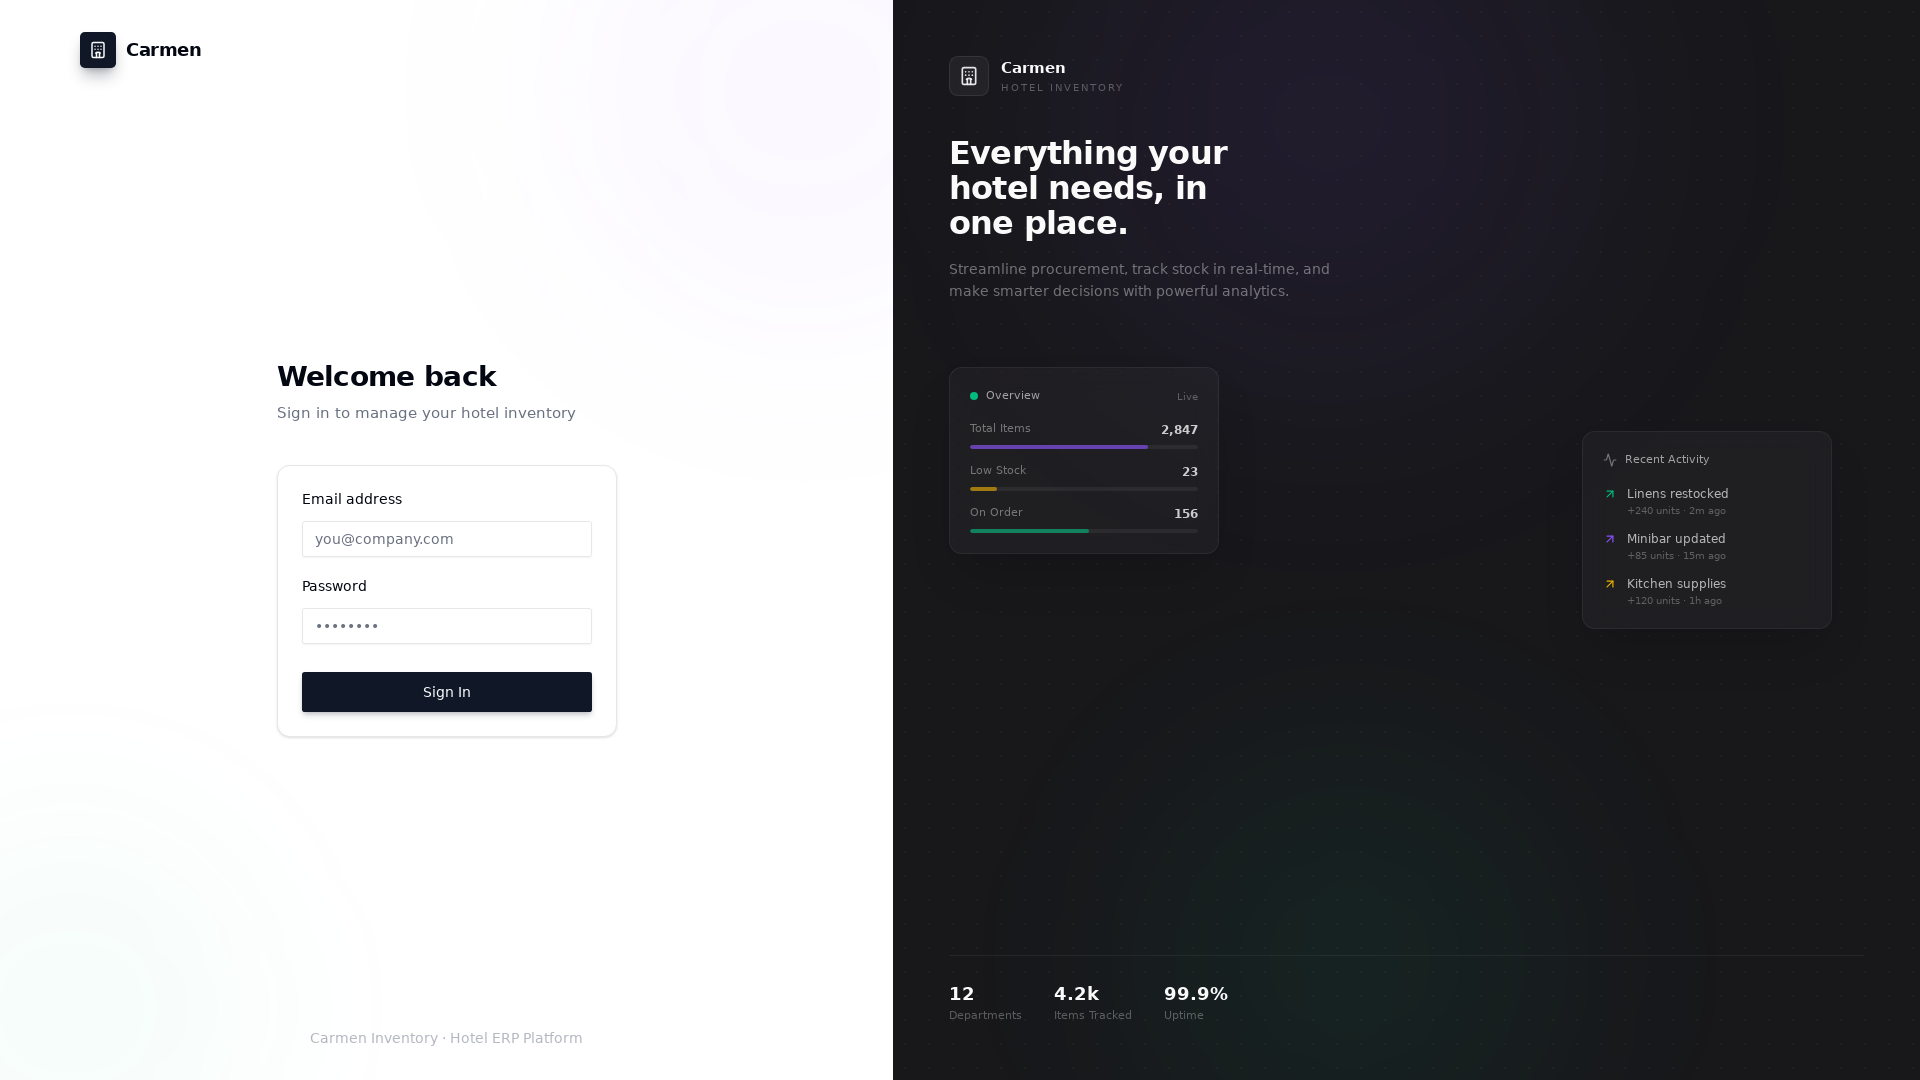

Counted 3 elements with role attributes
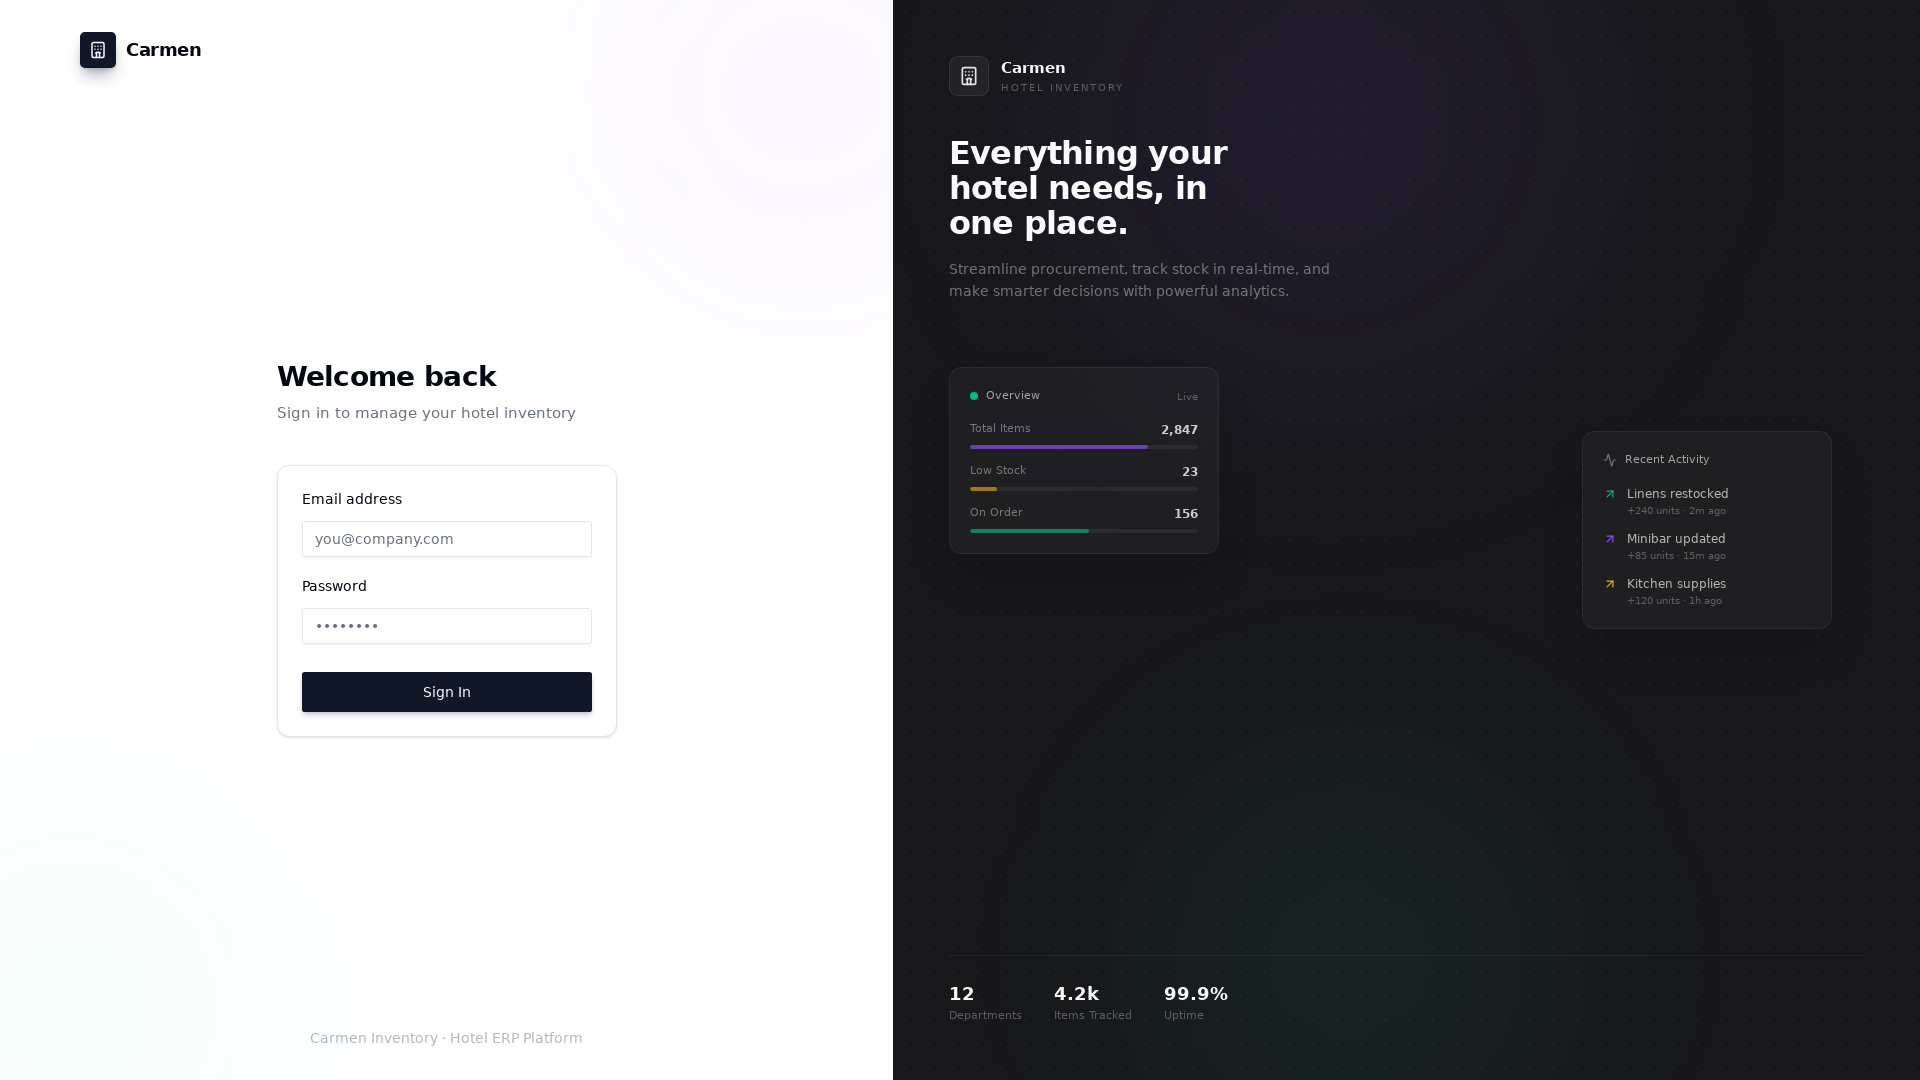

Reloaded page and verified it loads to networkidle state
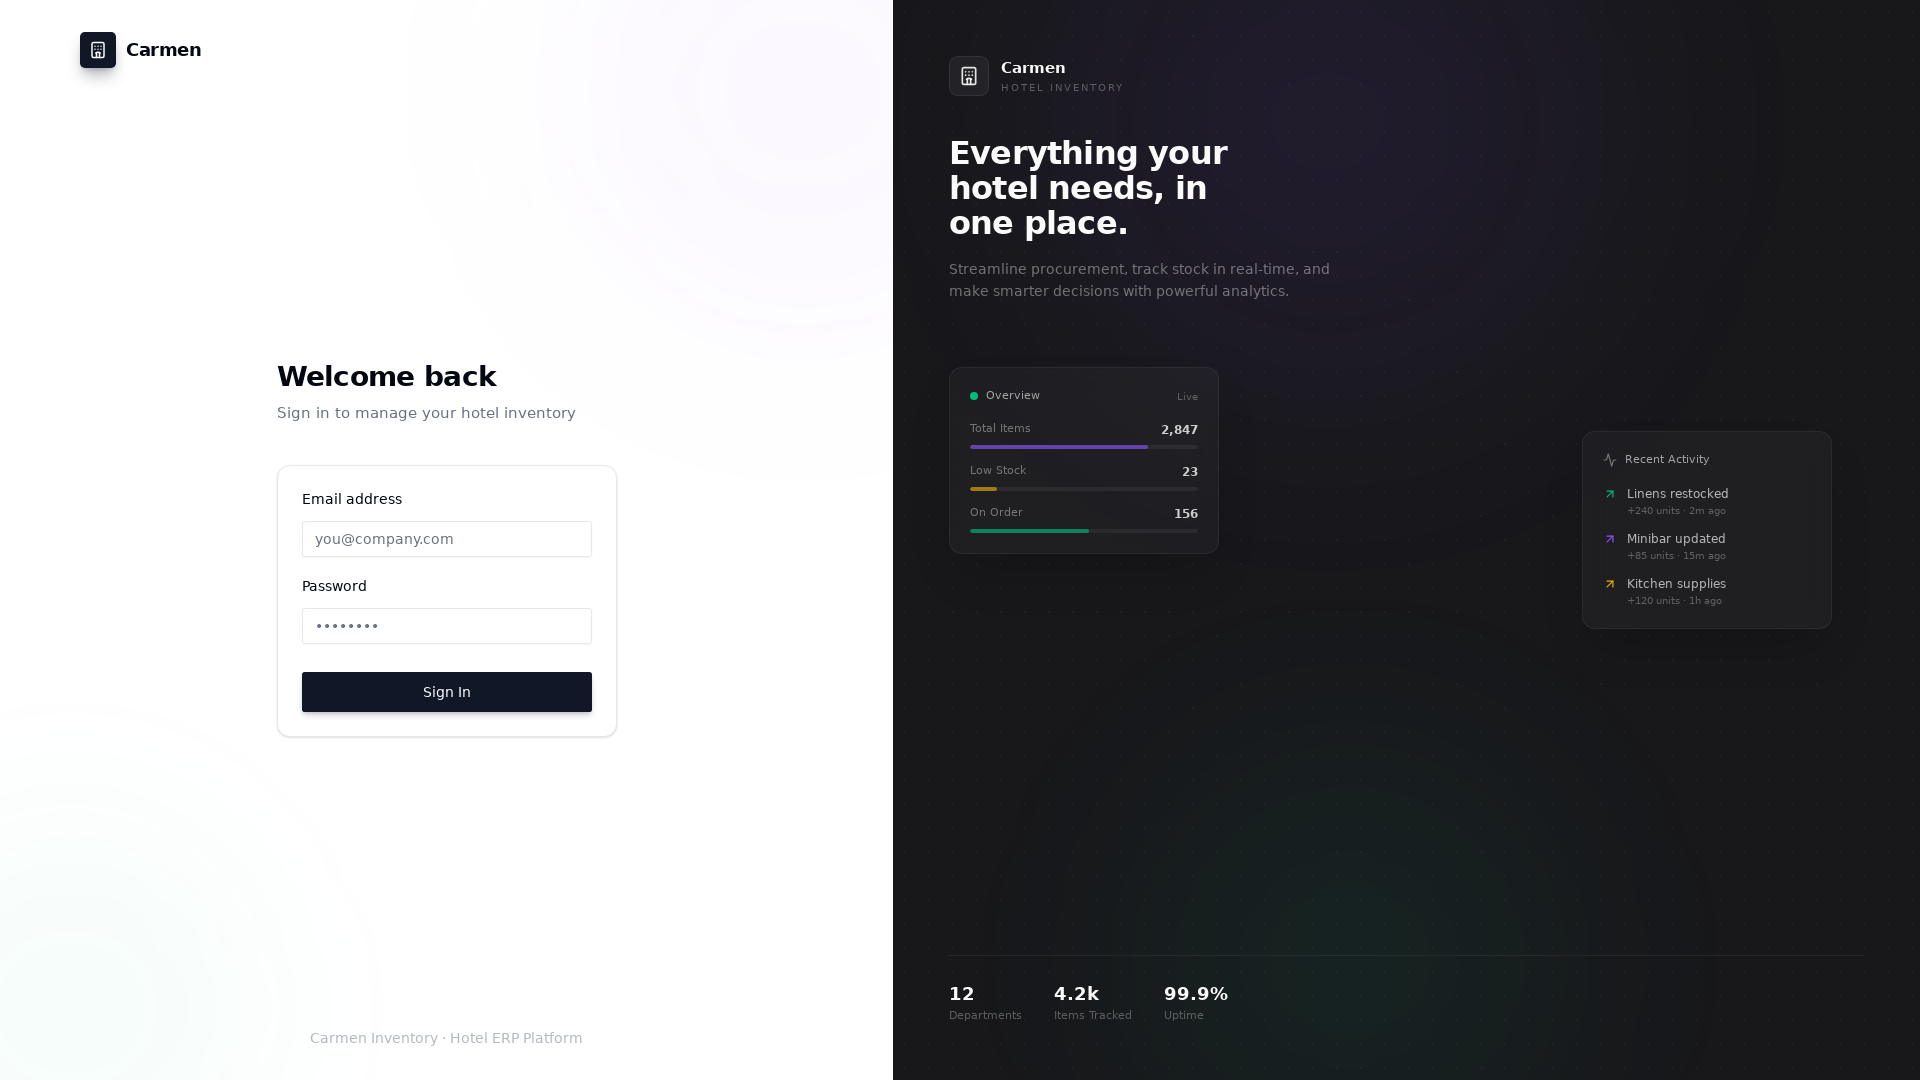

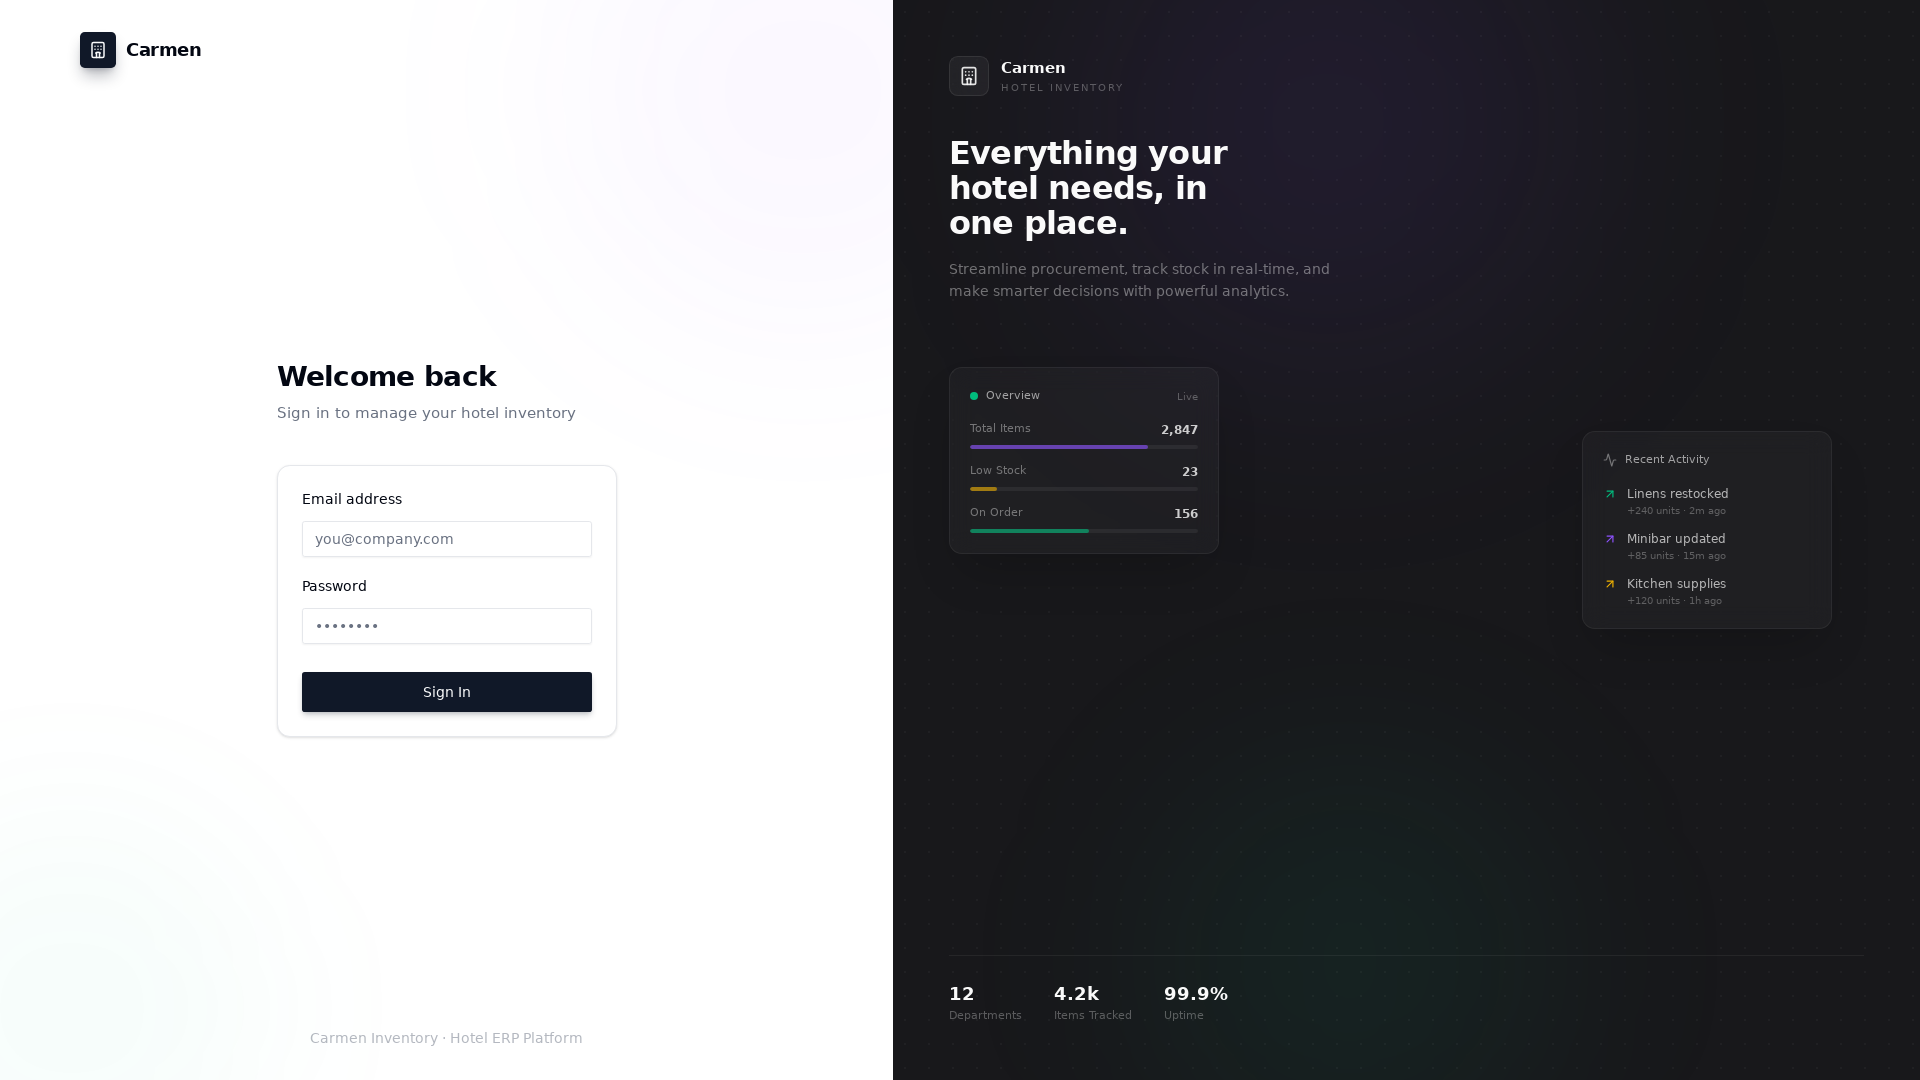